Tests browser window handling by clicking a "New Tab" button, switching to the new tab, and verifying the page title of the newly opened tab.

Starting URL: https://demoqa.com/browser-windows

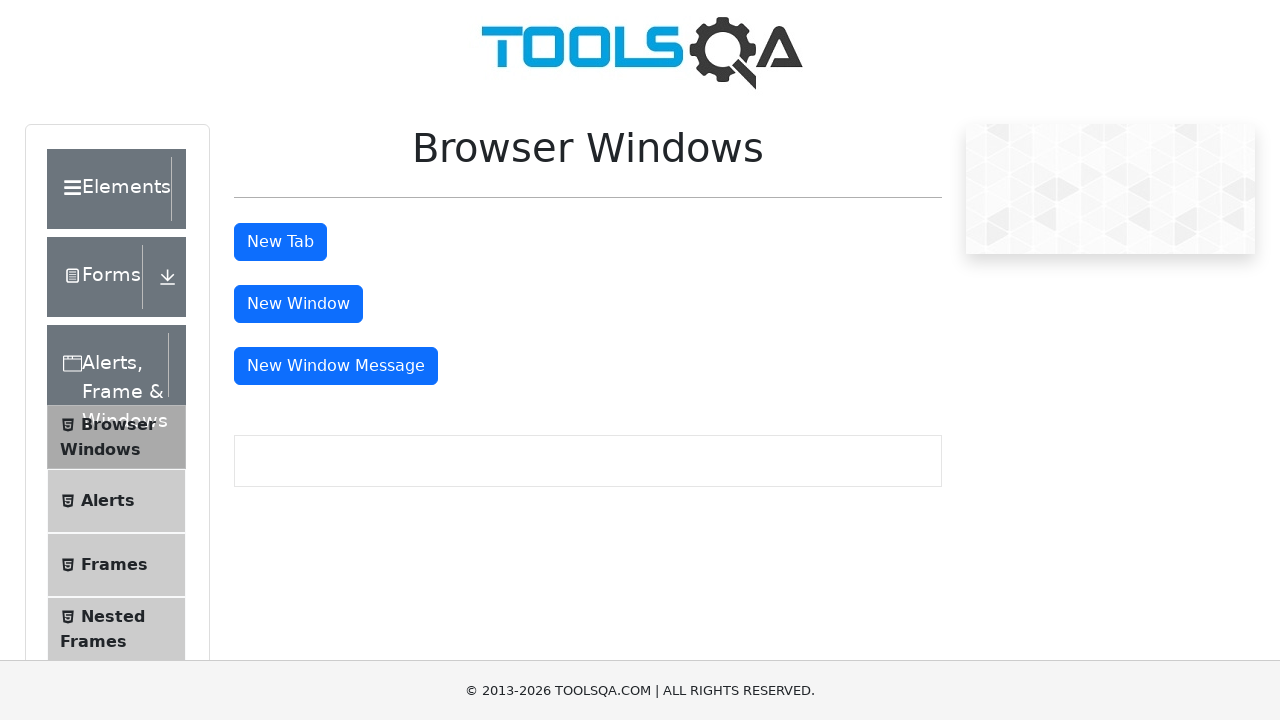

Clicked 'New Tab' button at (280, 242) on #tabButton
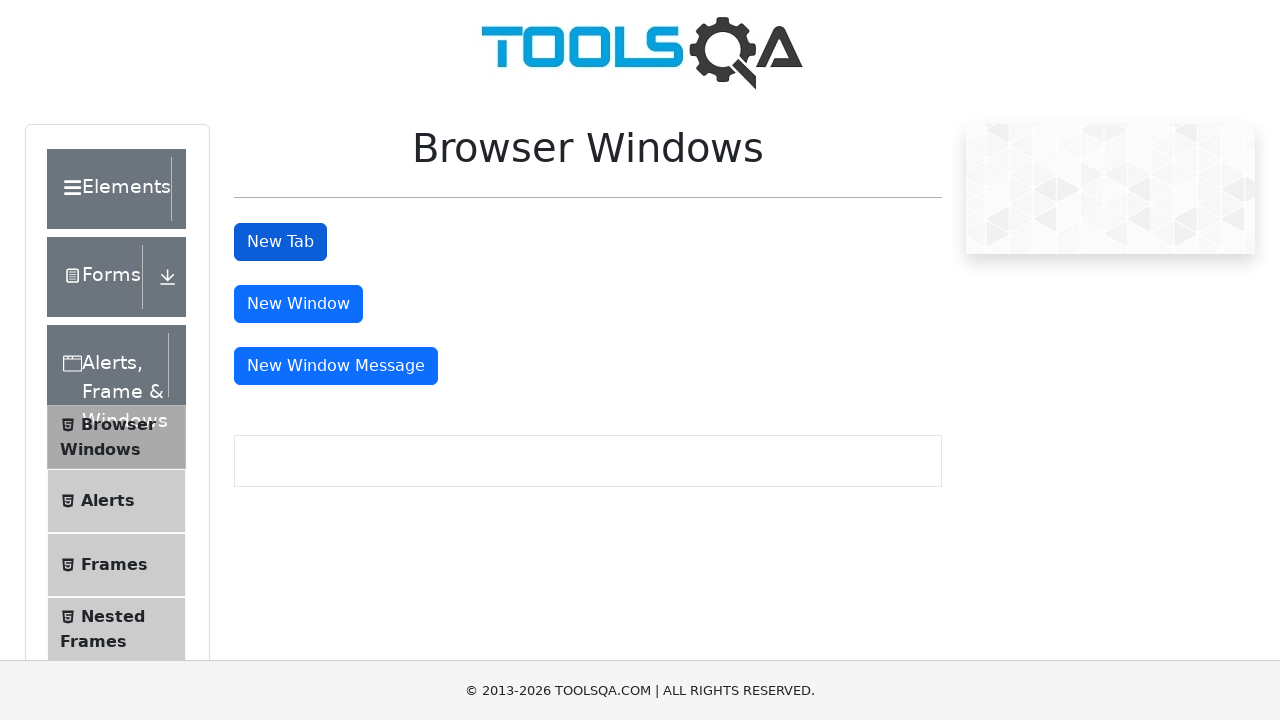

Captured new tab/page object
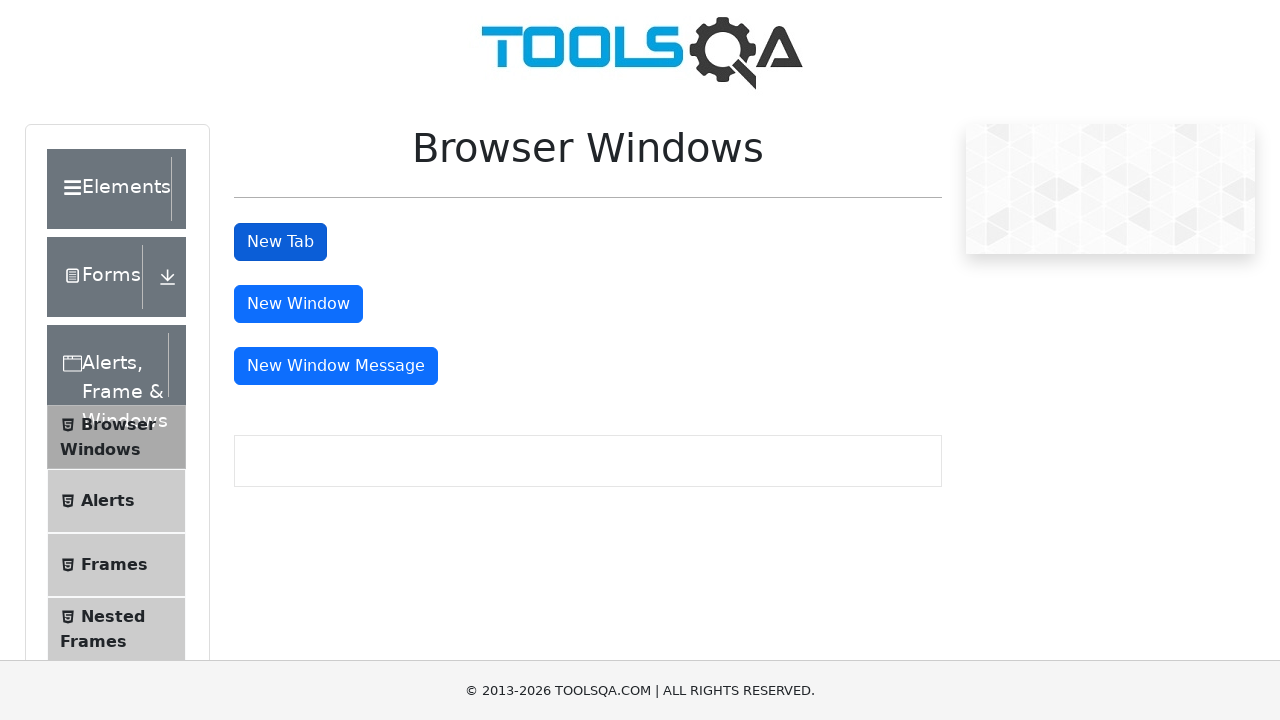

New page finished loading
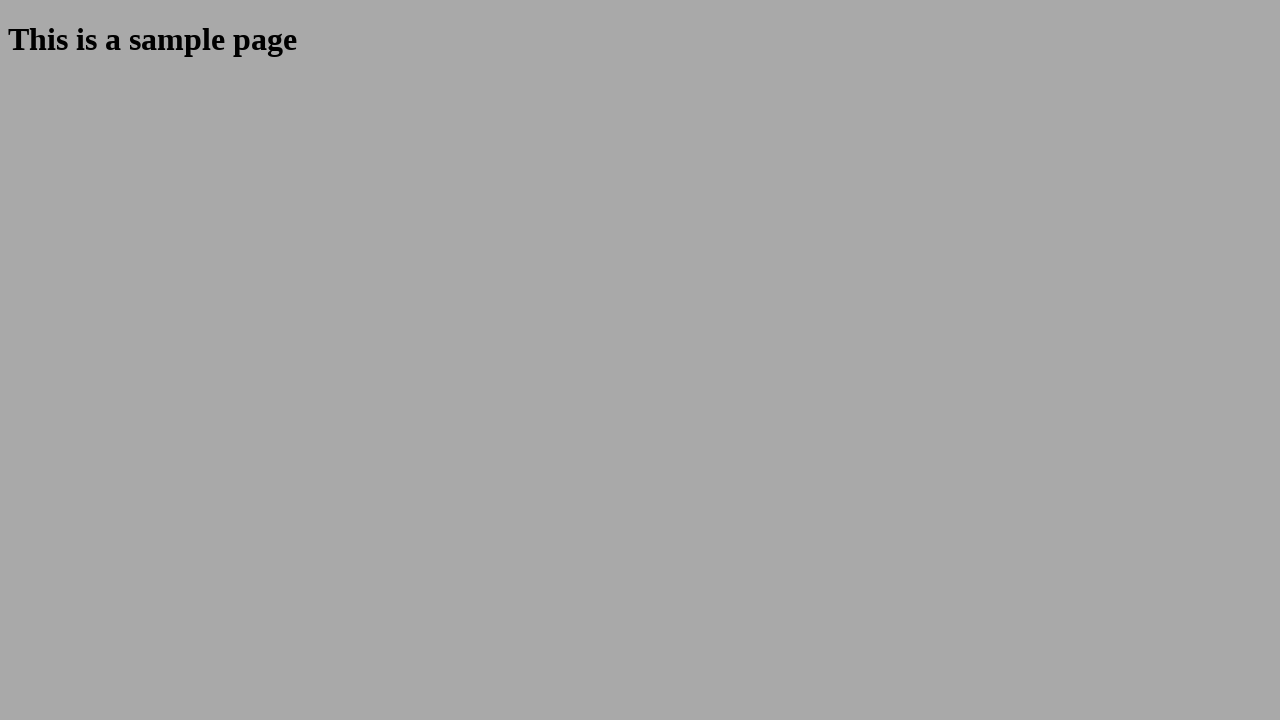

Body element loaded on new page
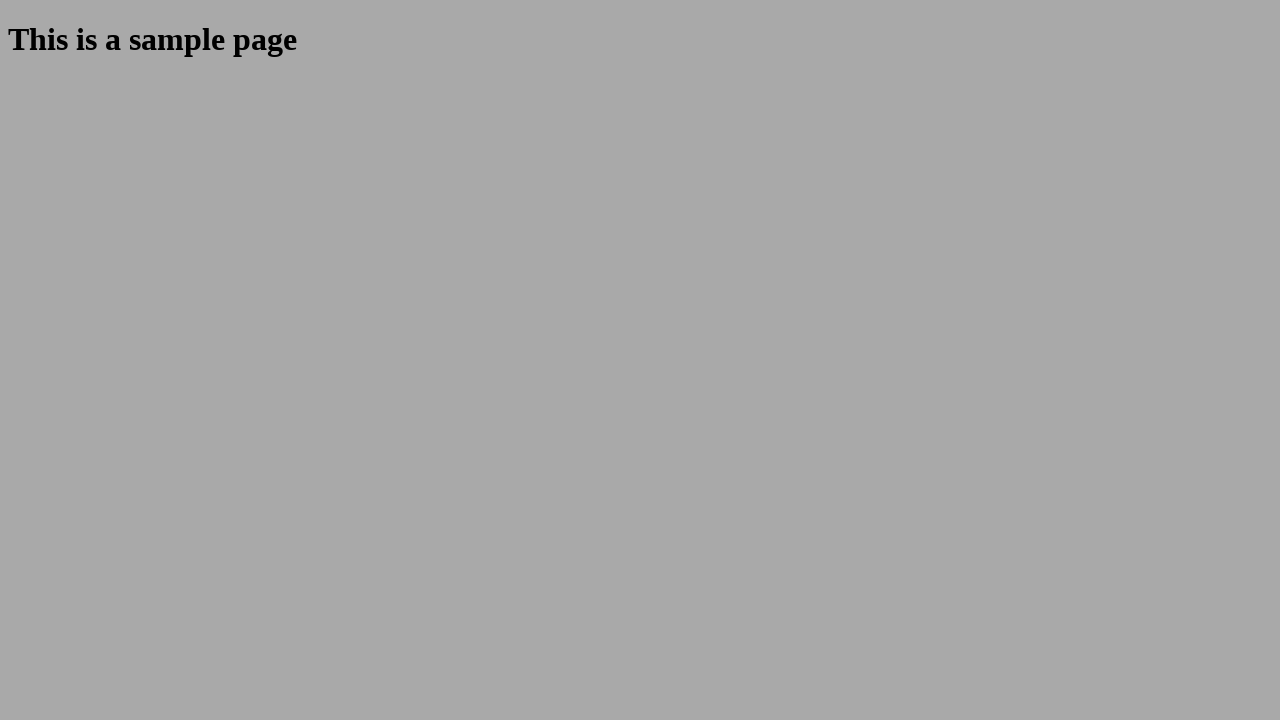

Retrieved new tab title: ''
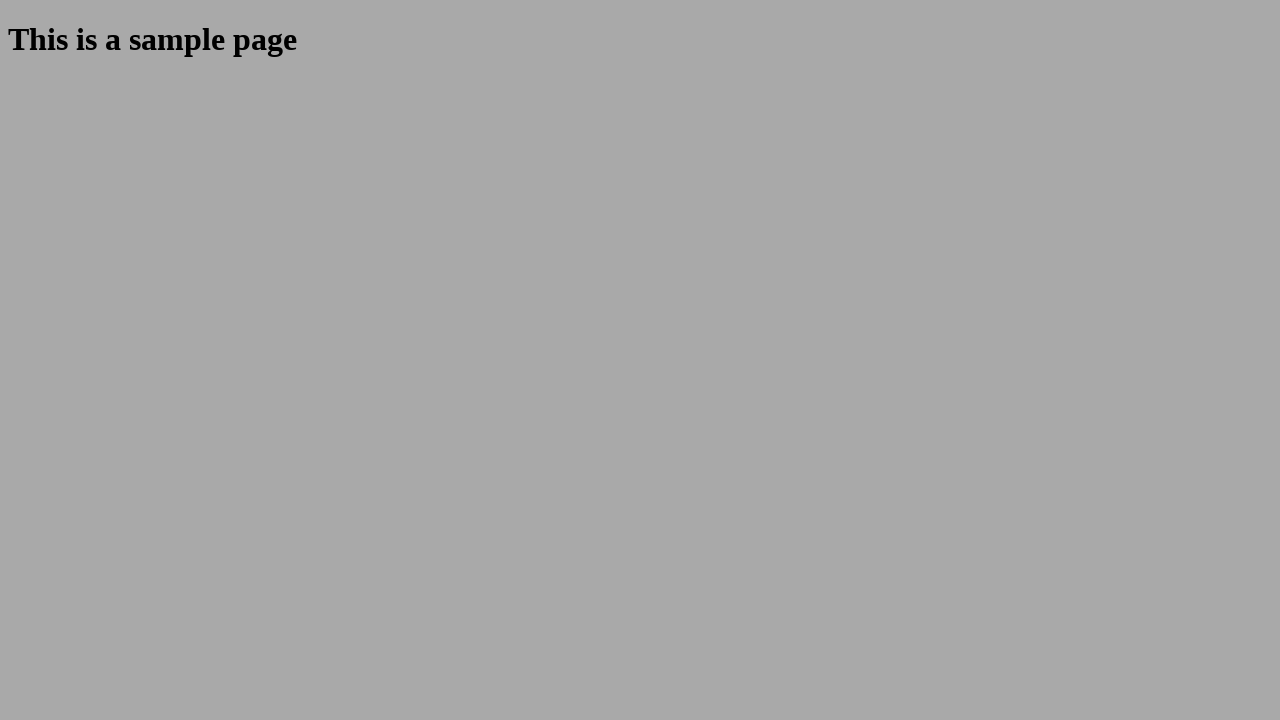

Closed new tab
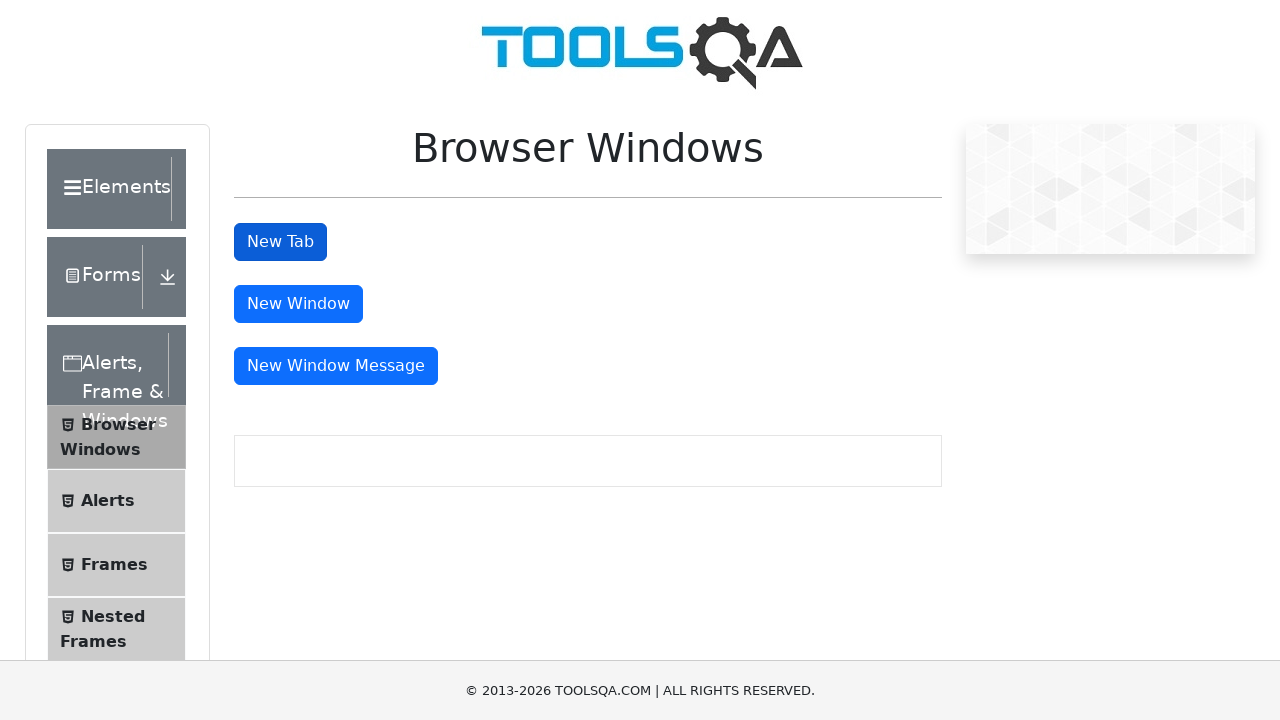

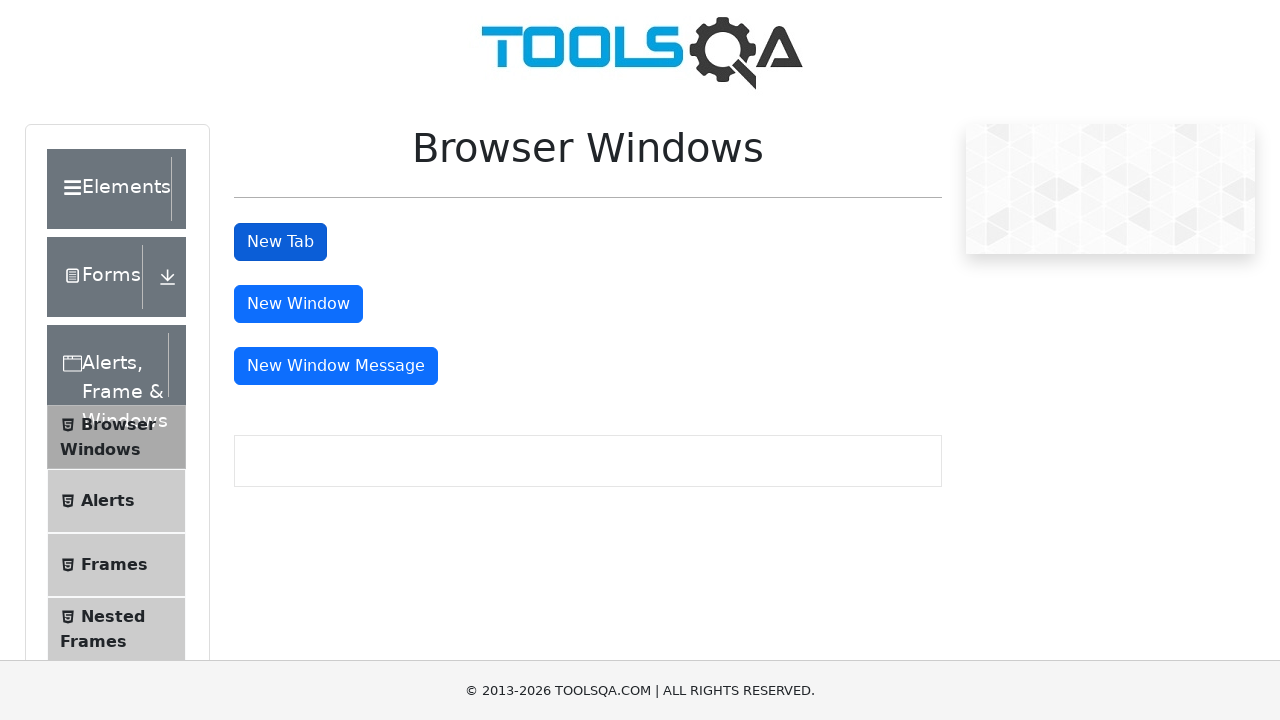